Tests a signup/registration form by filling in first name, last name, and email fields, then submitting the form by pressing Enter.

Starting URL: http://secure-retreat-92358.herokuapp.com/

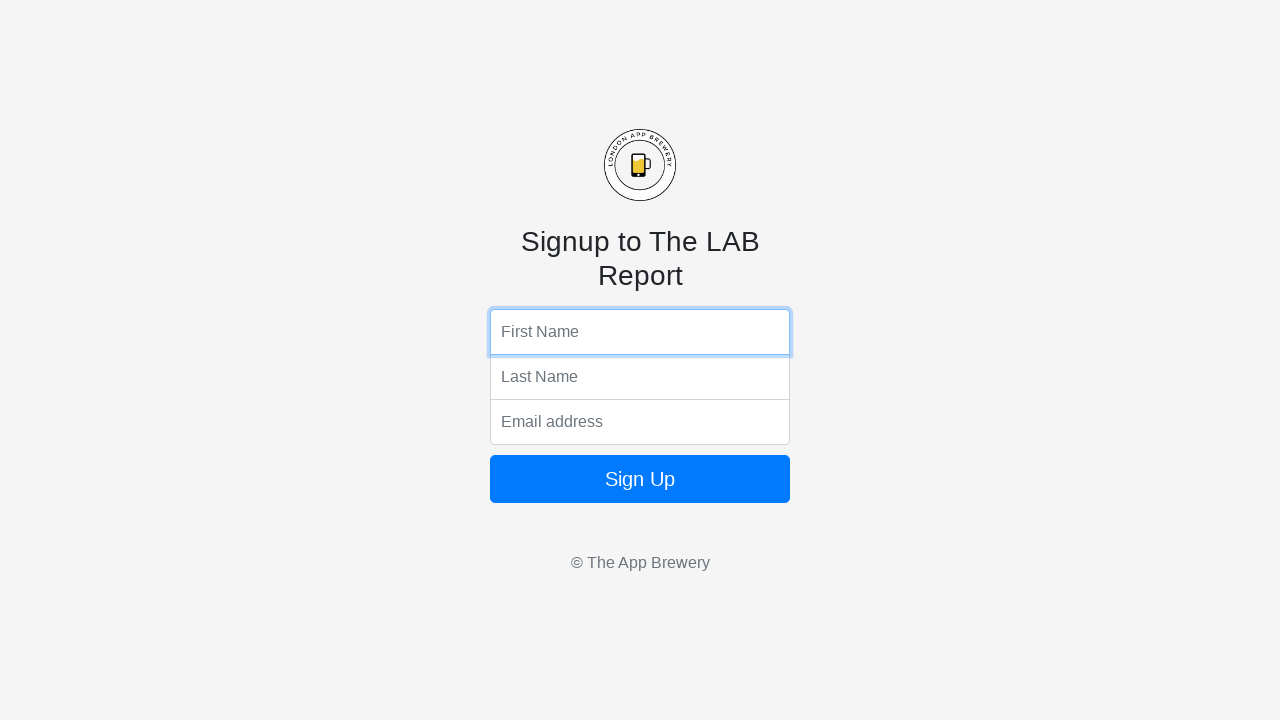

Filled first name field with 'Manish' on input[name='fName']
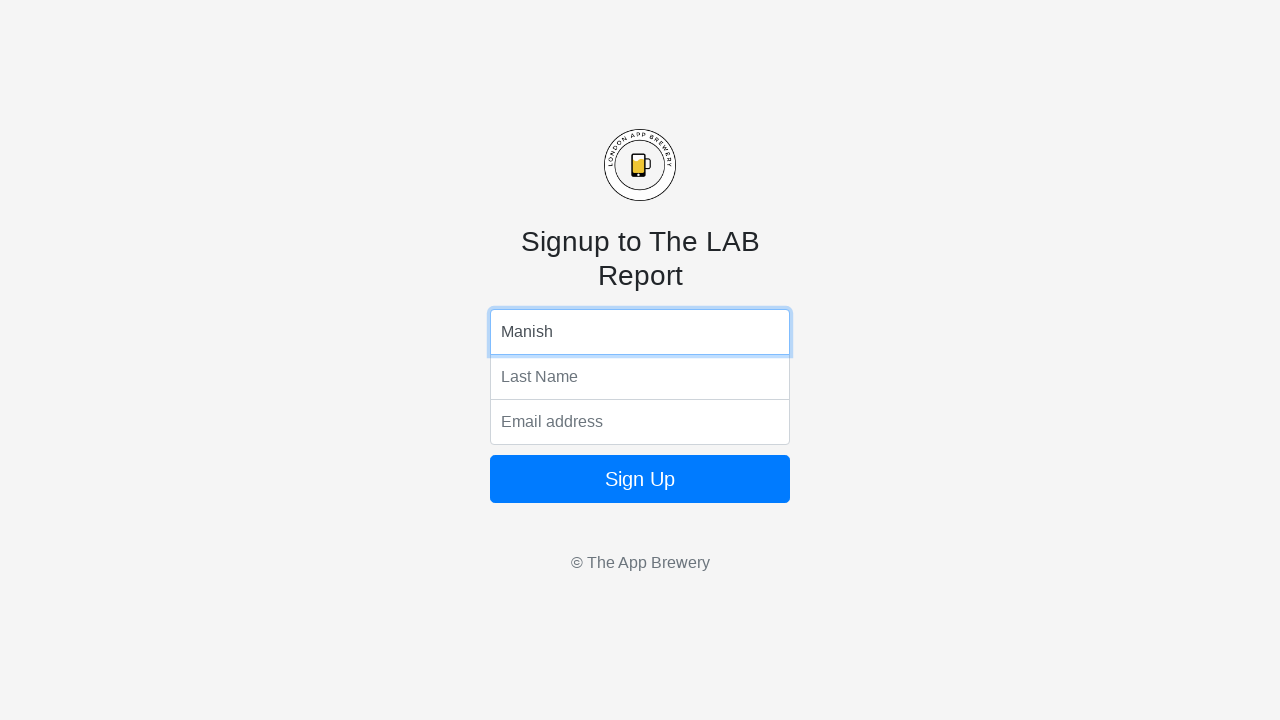

Filled last name field with 'Bhusal' on input[name='lName']
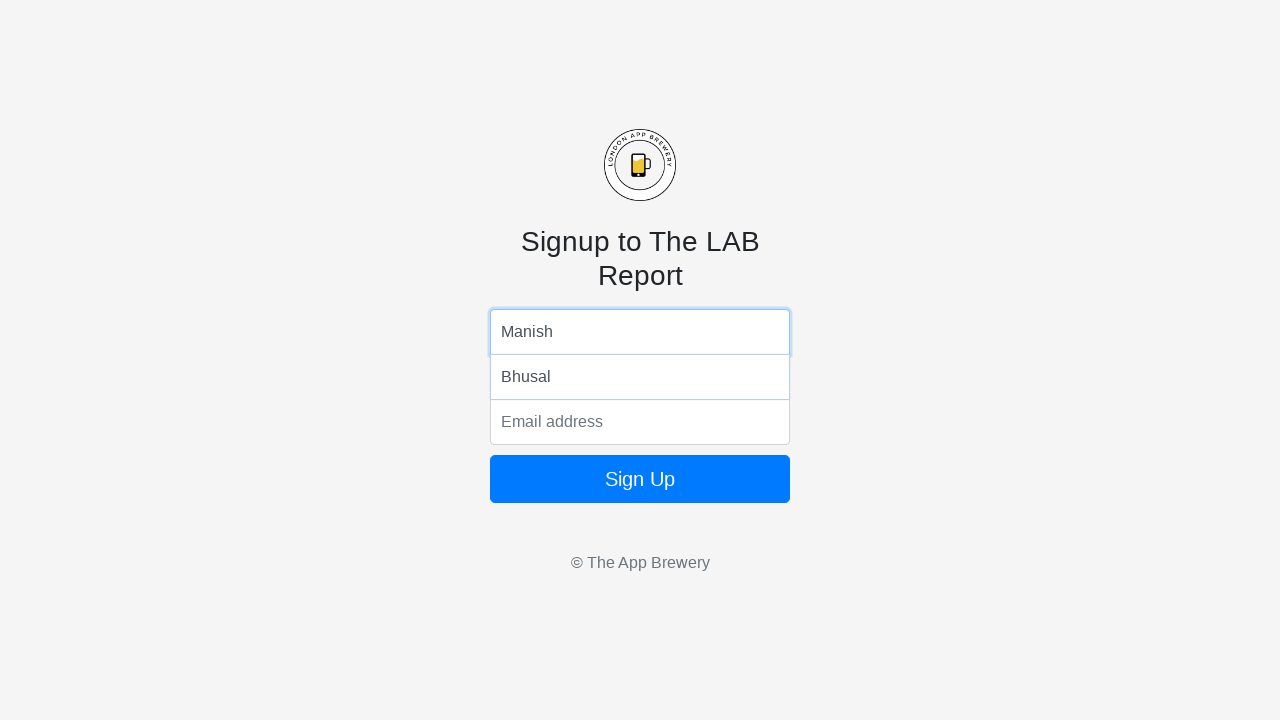

Filled email field with 'manish@gmail.com' on input[name='email']
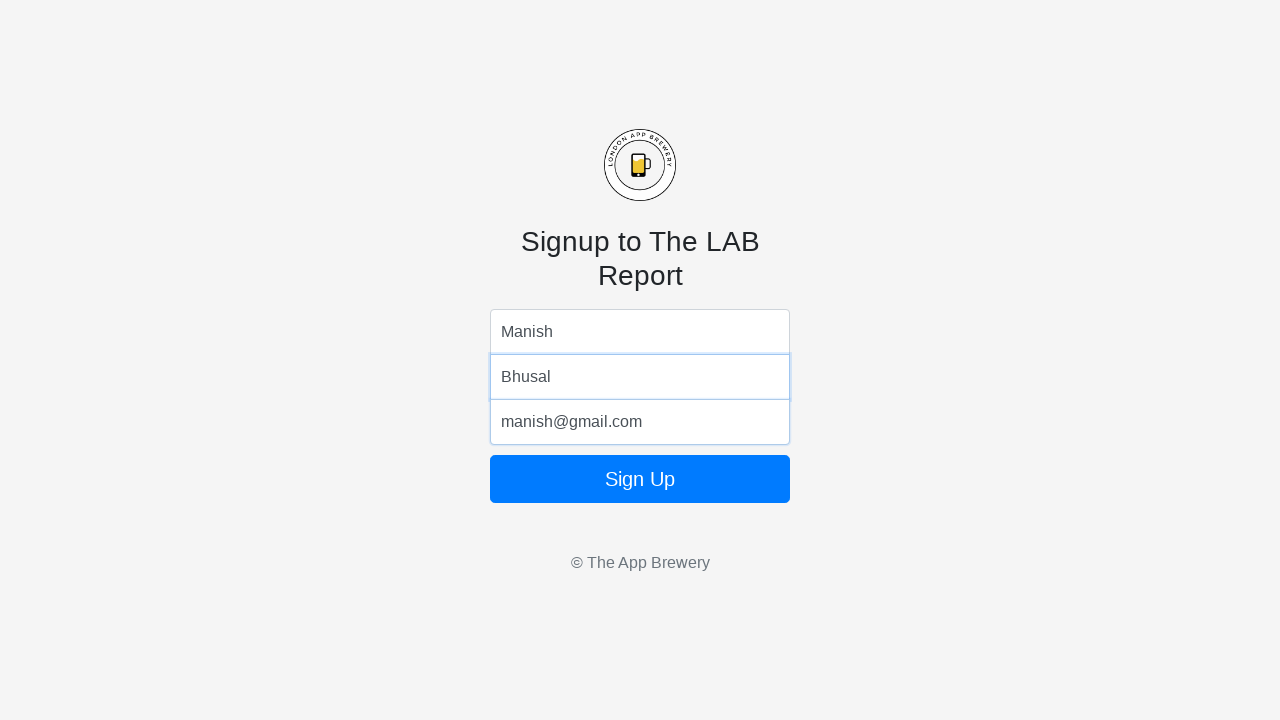

Submitted form by pressing Enter on email field on input[name='email']
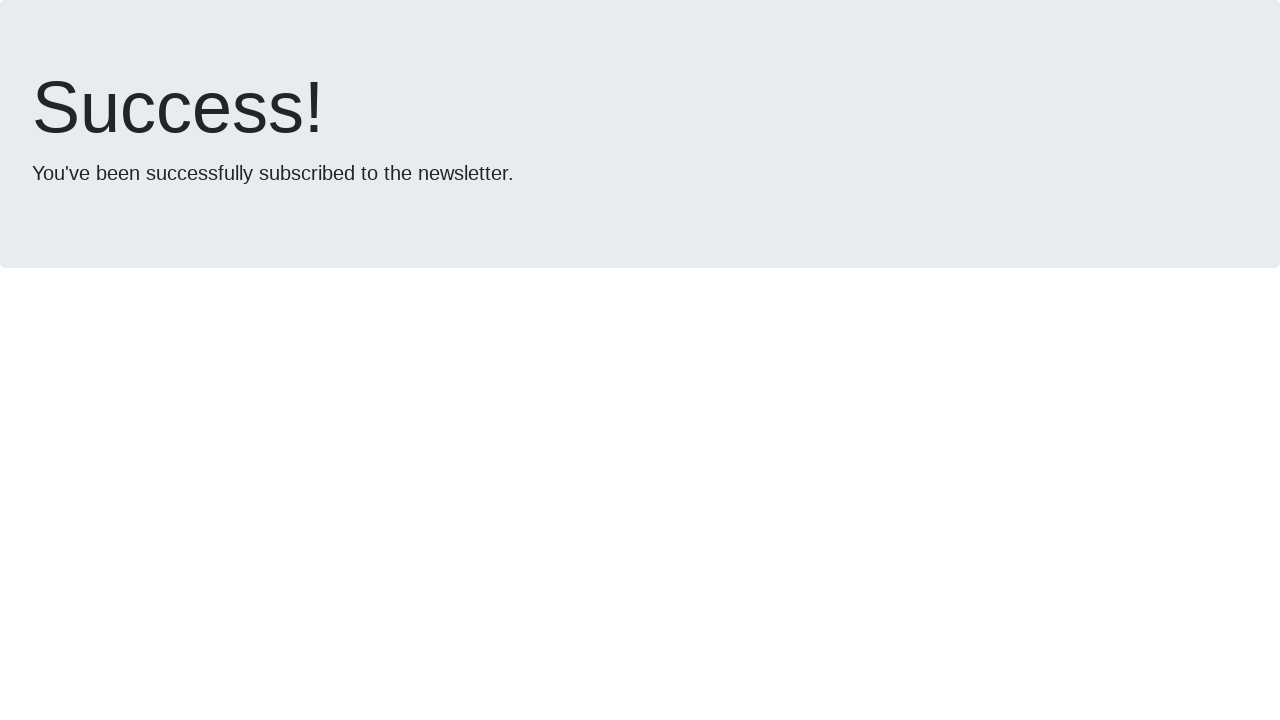

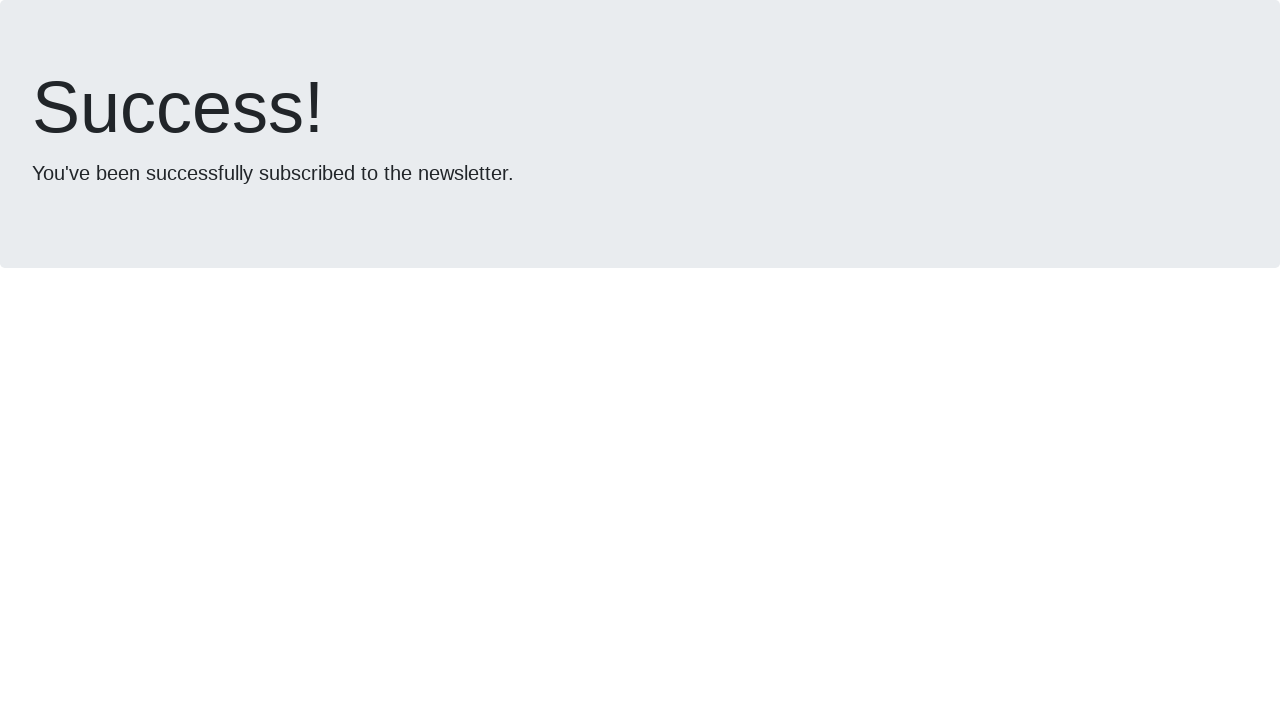